Tests clicking the JS Prompt button, dismissing the prompt without entering text, and verifying the result shows null was entered

Starting URL: https://the-internet.herokuapp.com/javascript_alerts

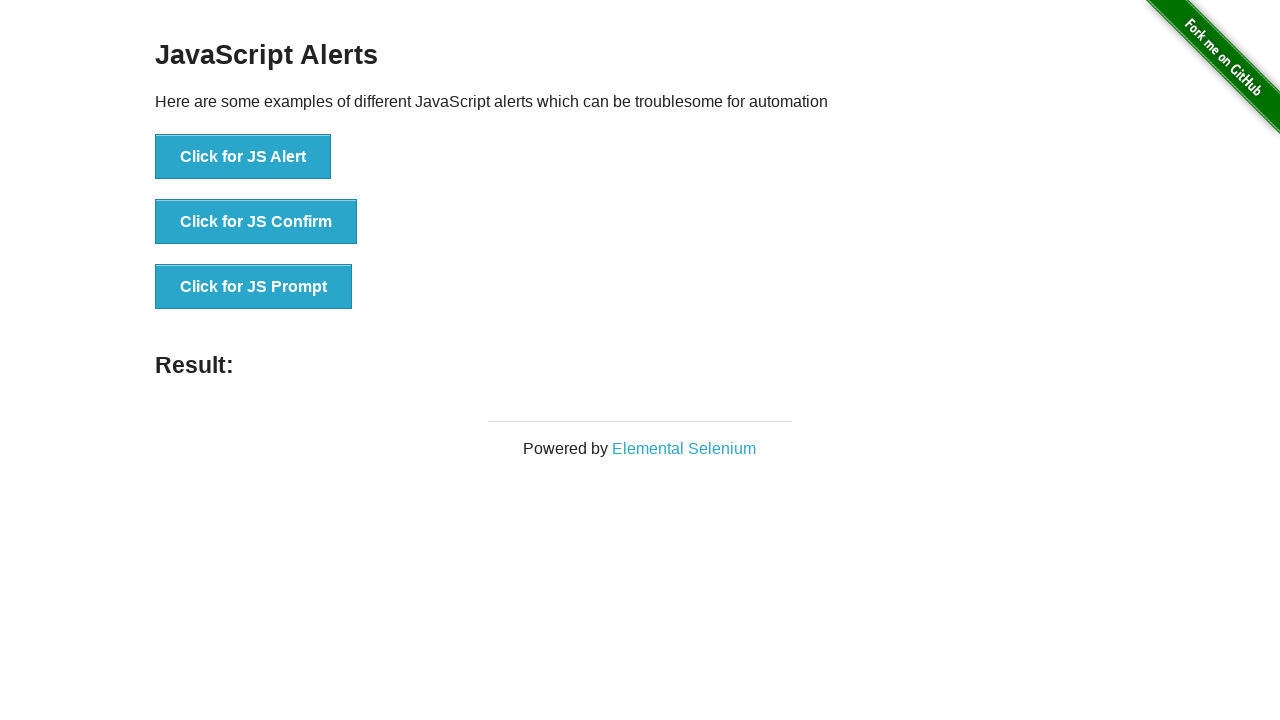

Set up dialog handler to dismiss prompts
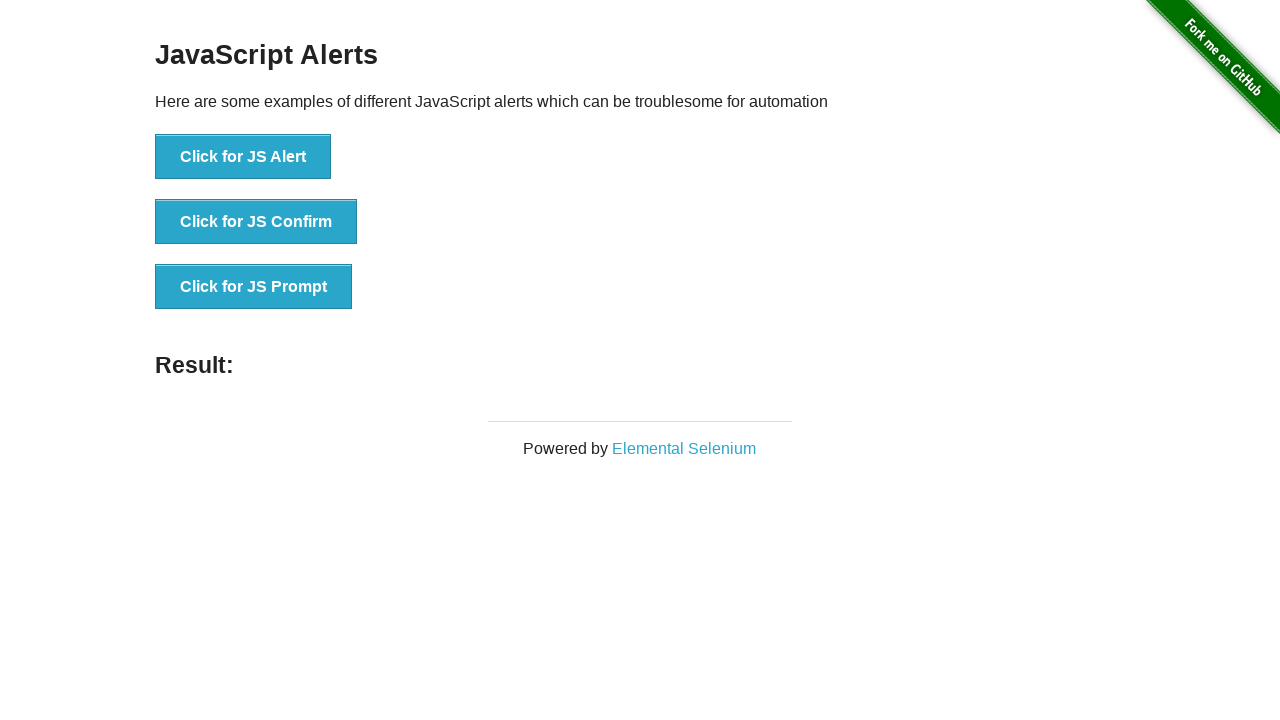

Clicked JS Prompt button at (254, 287) on button[onclick*='jsPrompt']
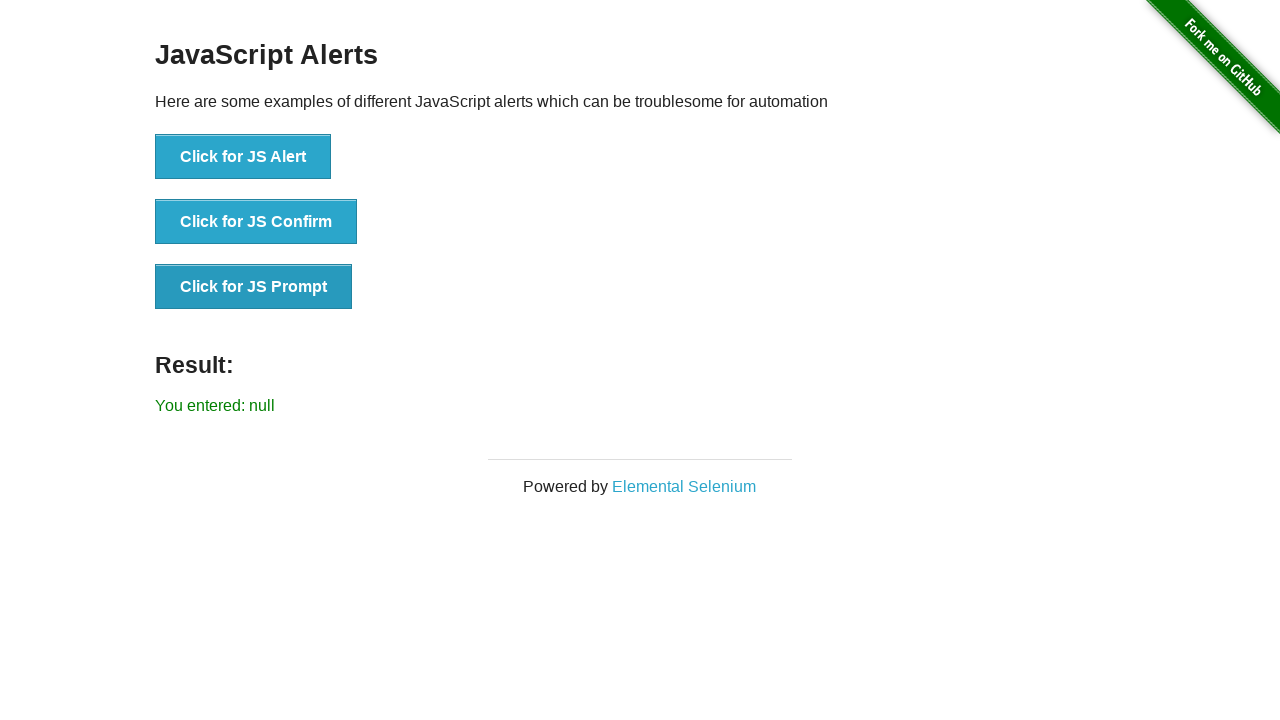

Result message loaded after dismissing prompt
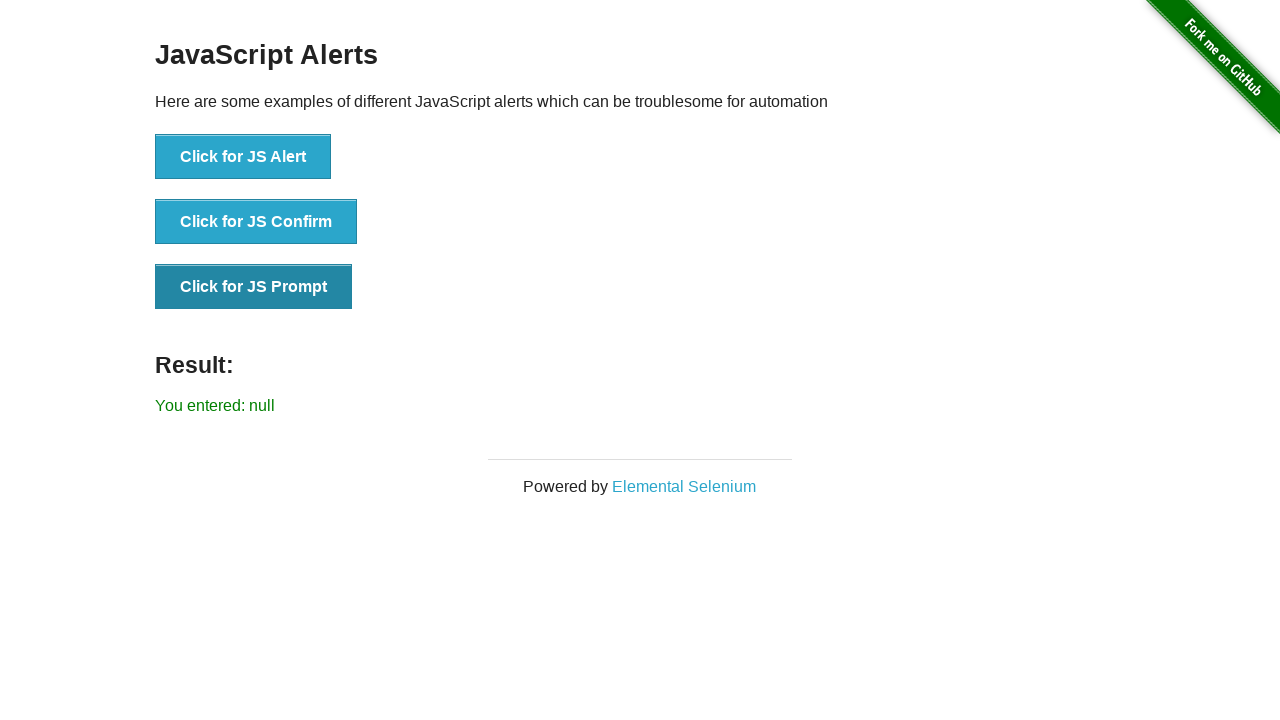

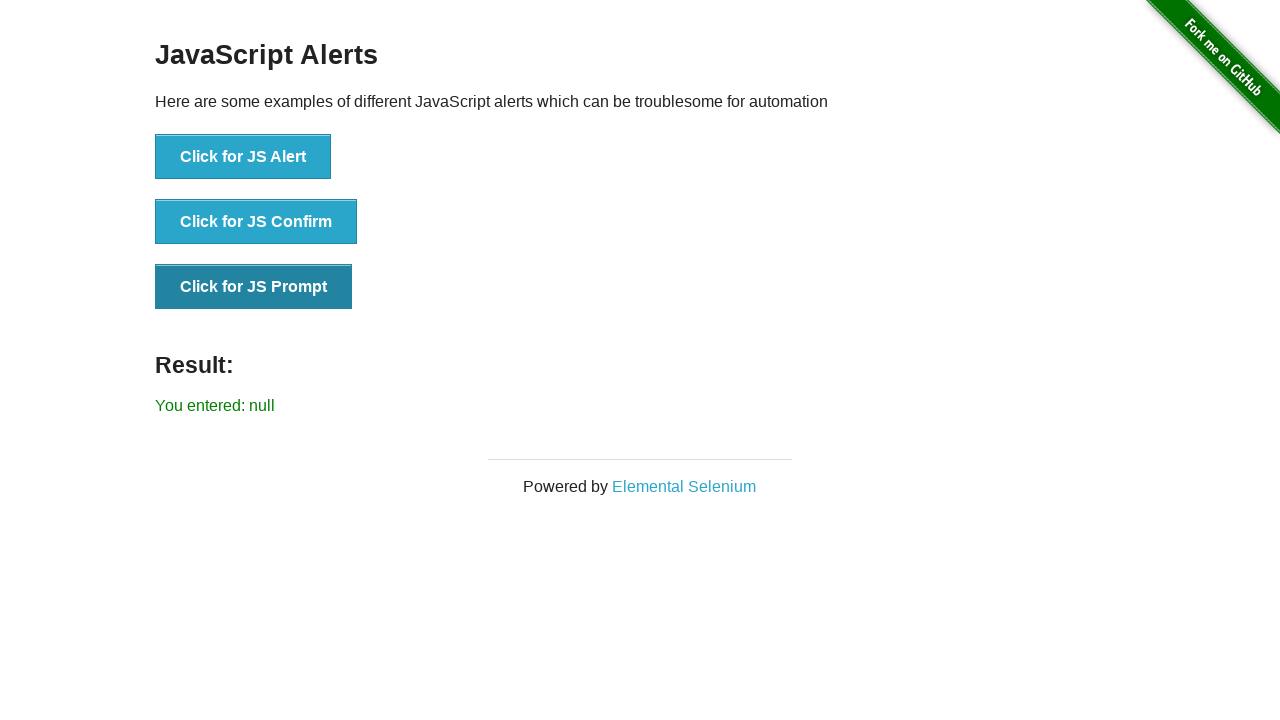